Tests homepage navigation by clicking through all main navigation links (Venues, Vendors, Feed, Gallery, About) and verifying each page loads correctly before navigating back.

Starting URL: https://wedding-2qqf84l43-asithalkonaras-projects.vercel.app

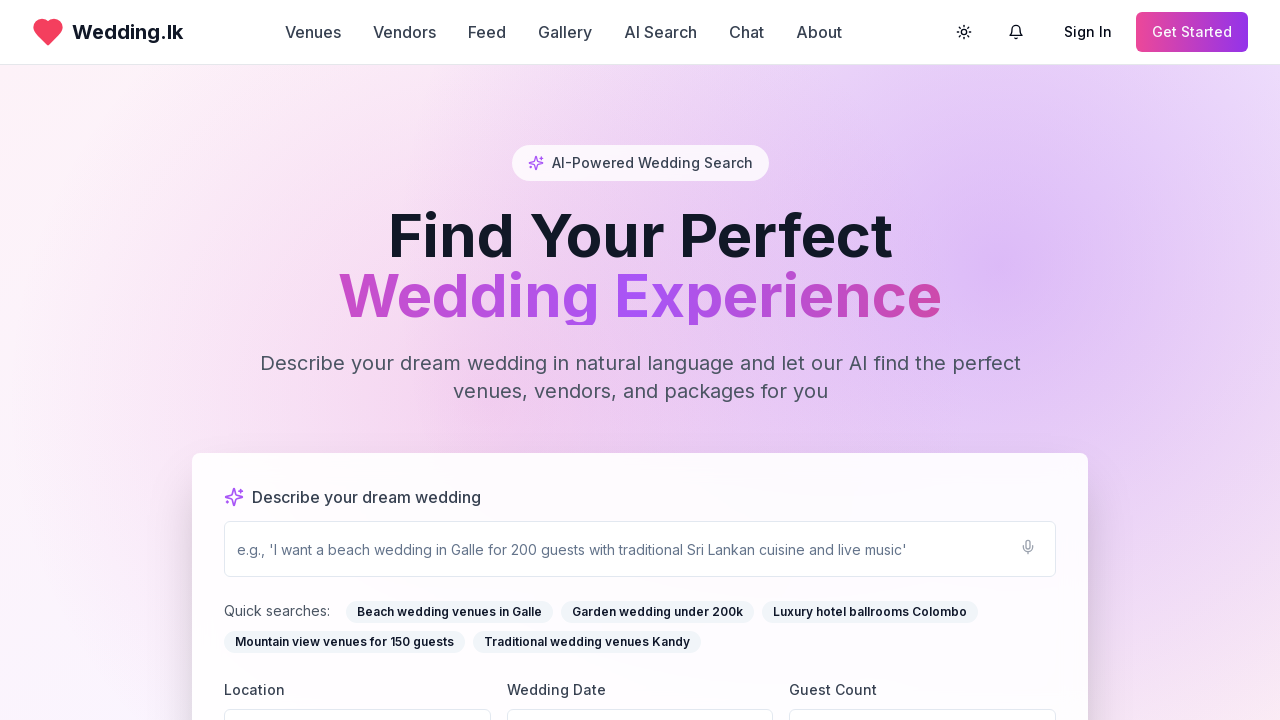

Homepage loaded - network idle state reached
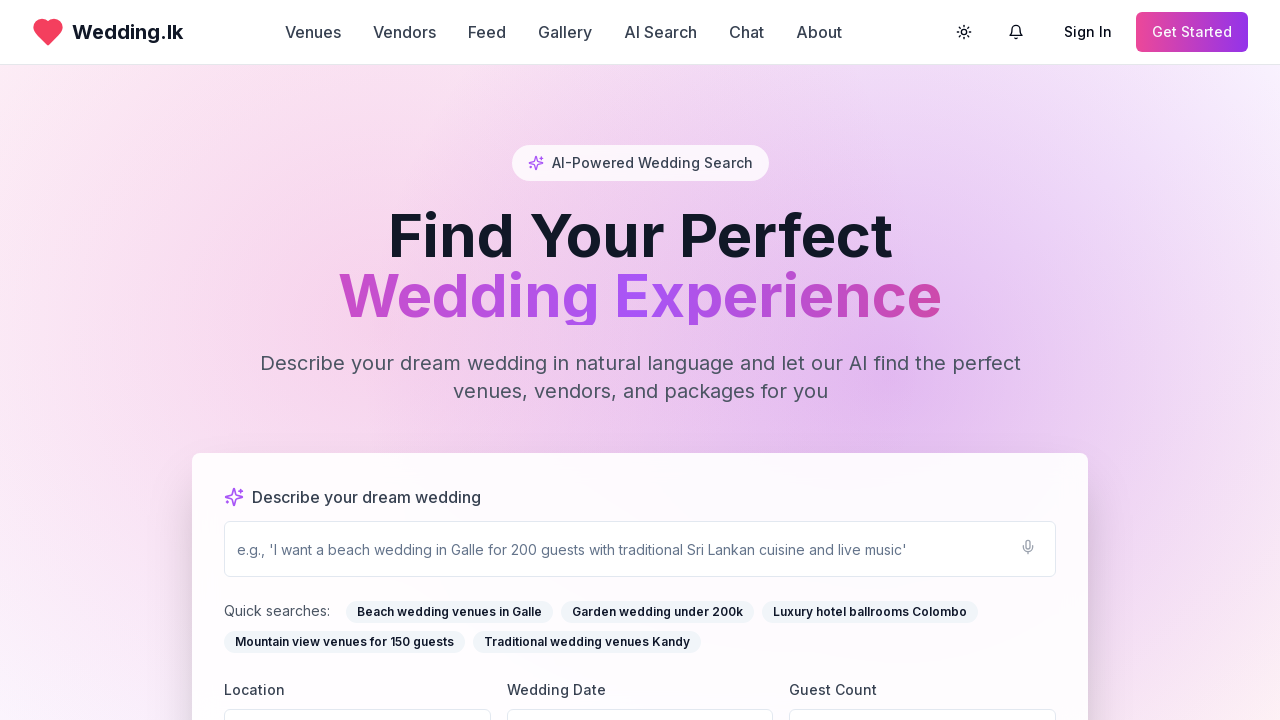

Clicked 'Venues' navigation link at (313, 32) on text=Venues
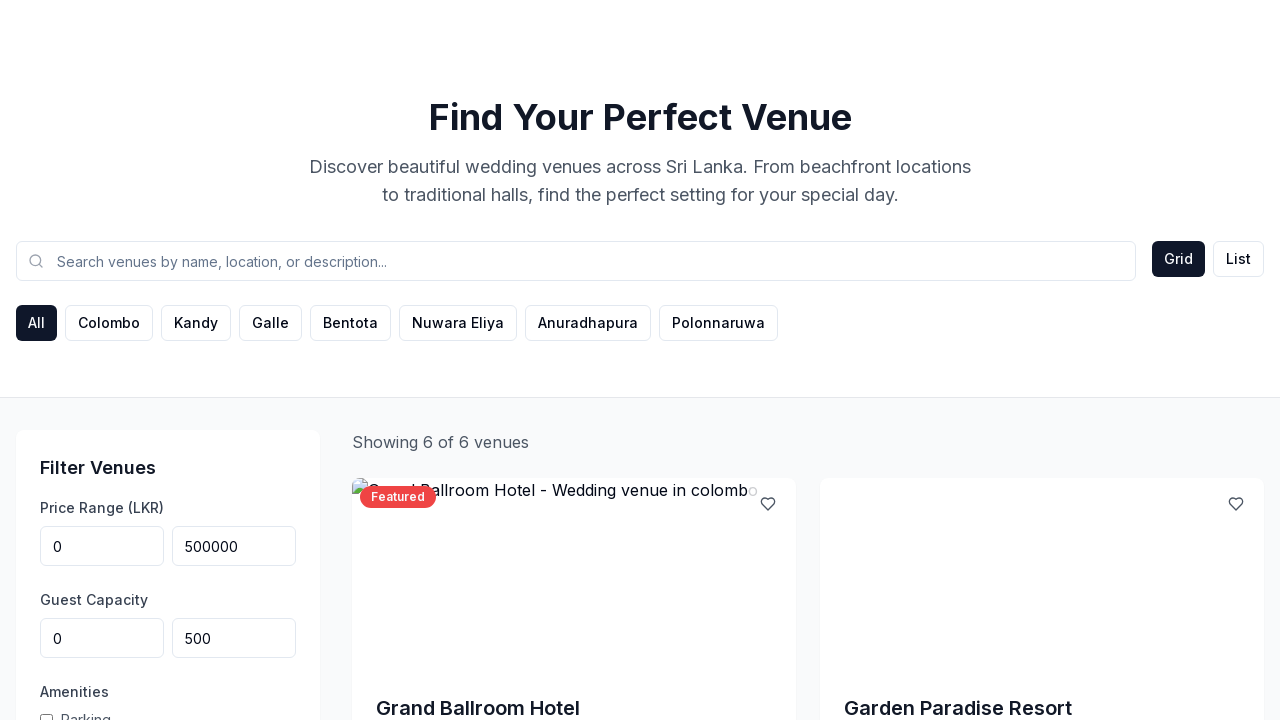

'Venues' page loaded - network idle state reached
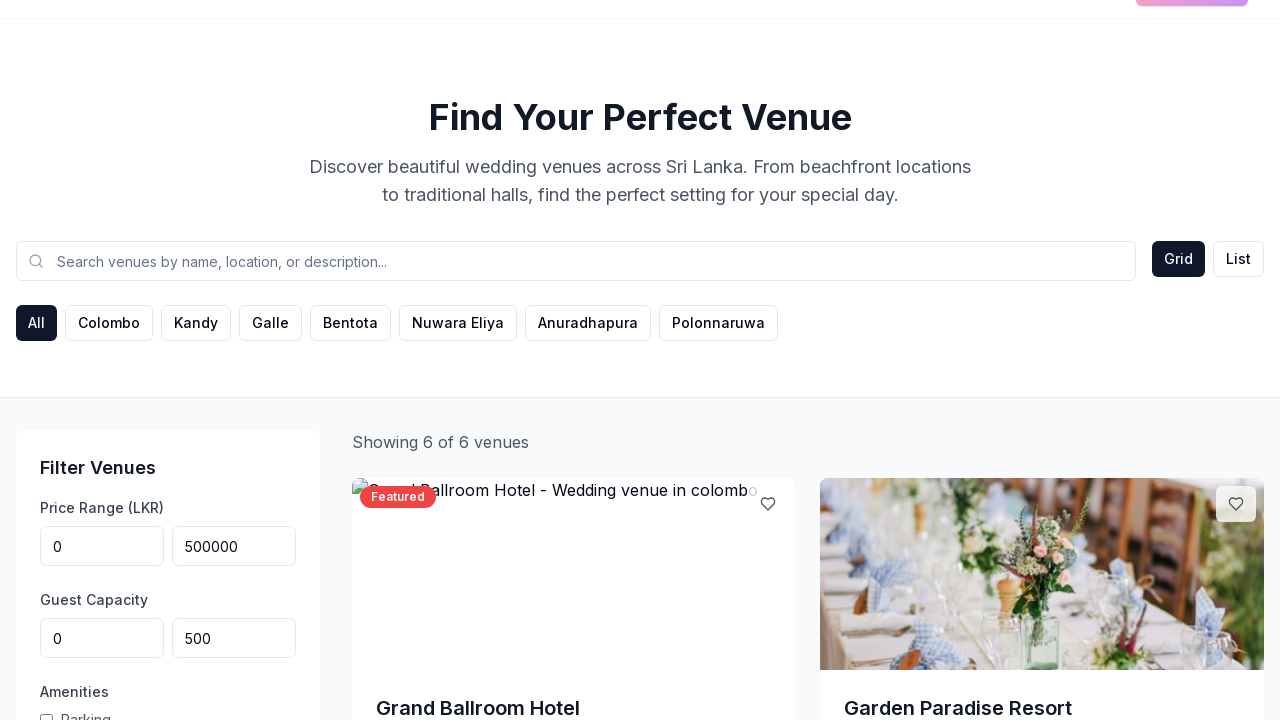

'Venues' page content verified - main elements found
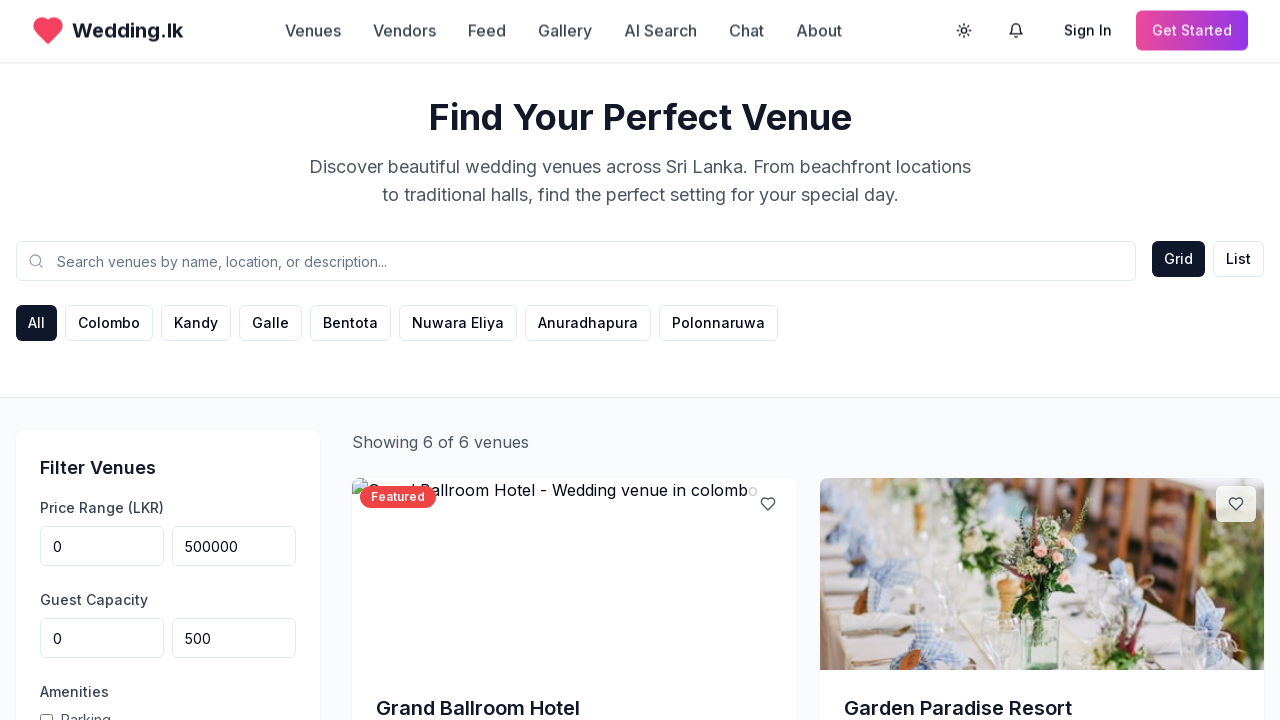

Navigated back from 'Venues' page to homepage
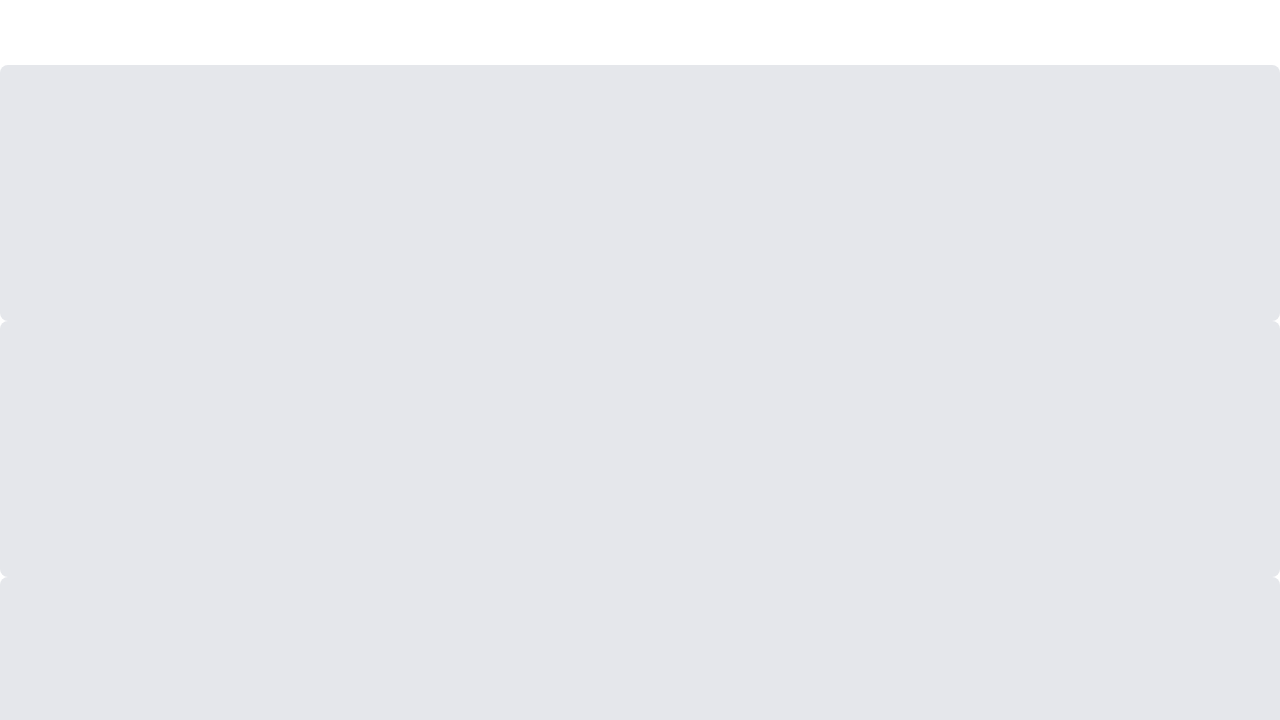

Homepage reloaded - network idle state reached
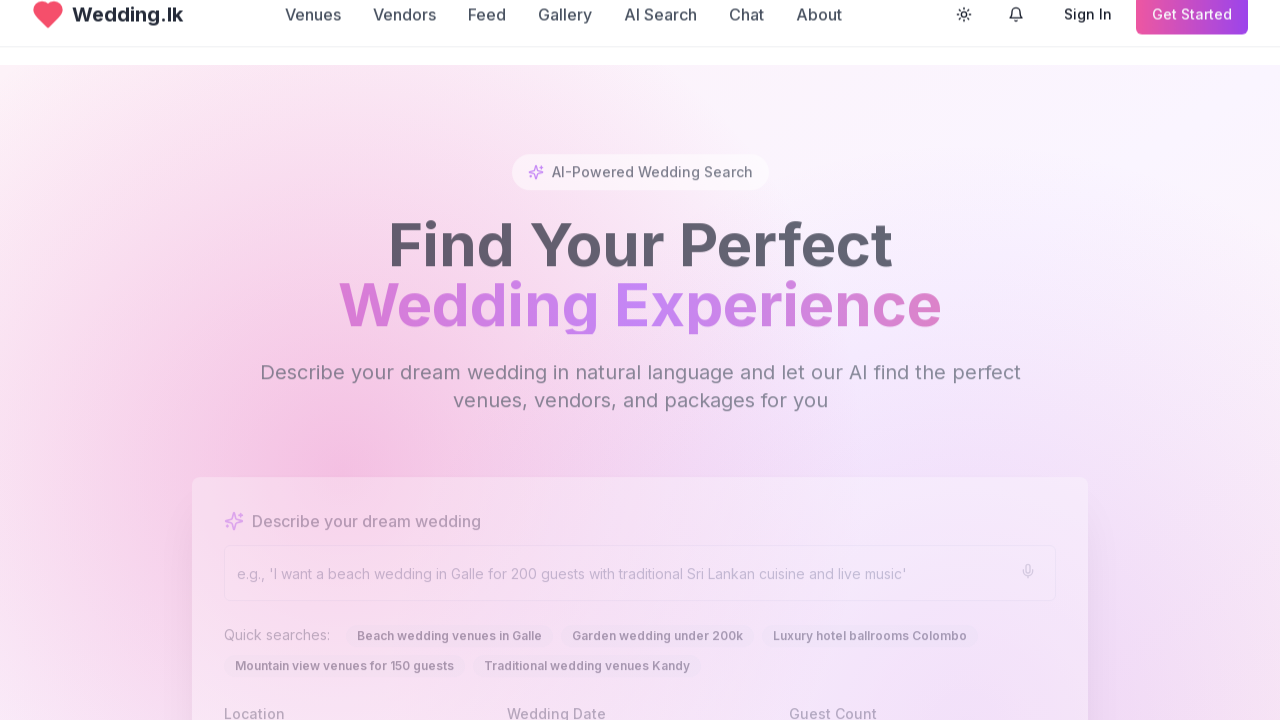

Clicked 'Vendors' navigation link at (404, 32) on text=Vendors
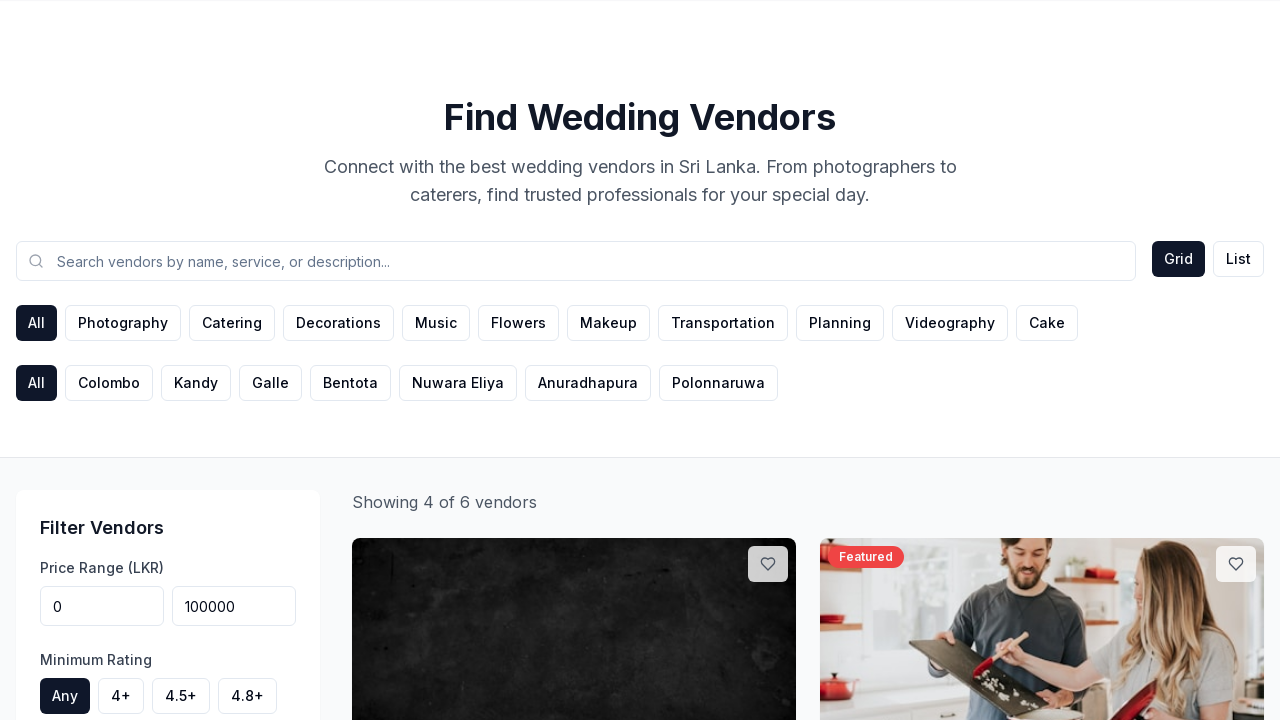

'Vendors' page loaded - network idle state reached
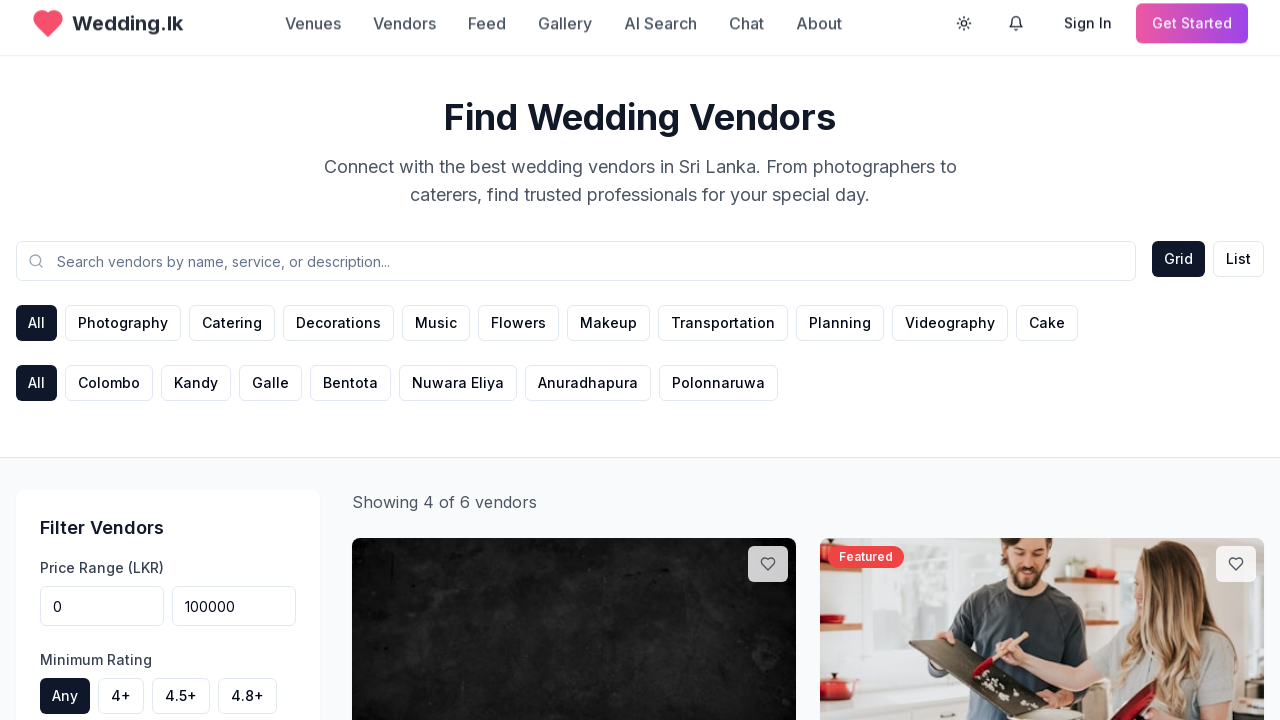

'Vendors' page content verified - main elements found
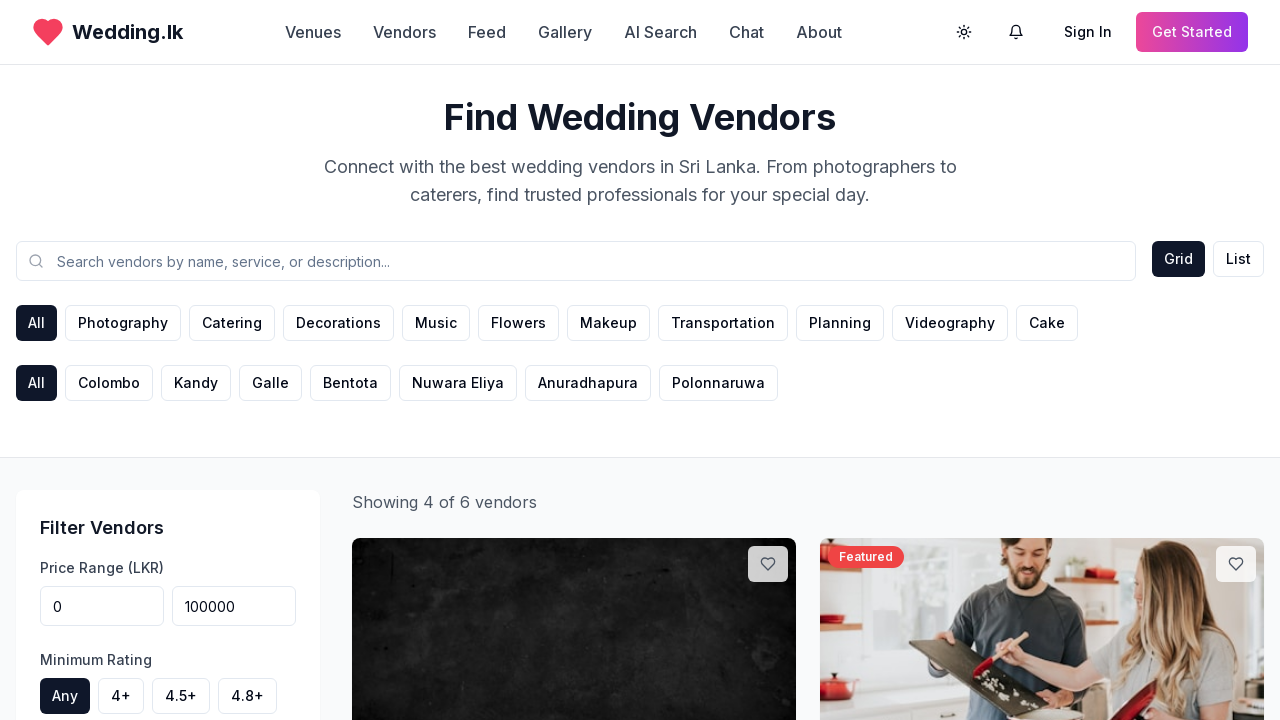

Navigated back from 'Vendors' page to homepage
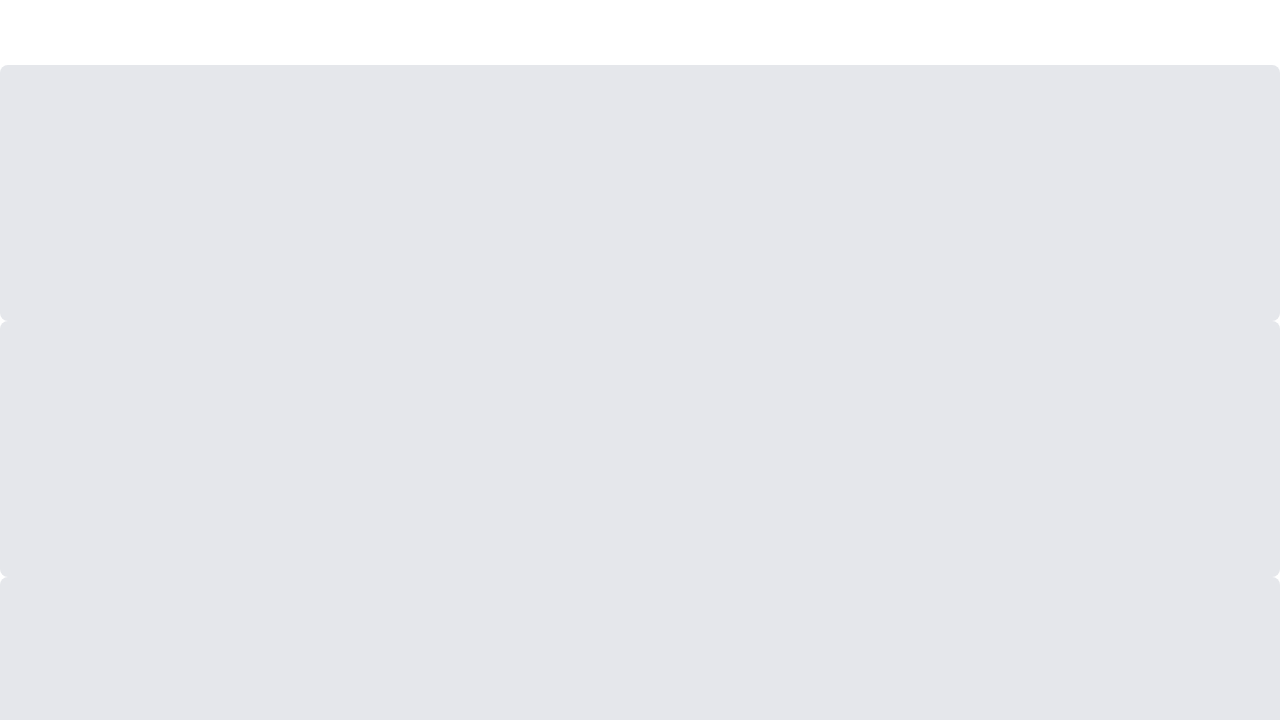

Homepage reloaded - network idle state reached
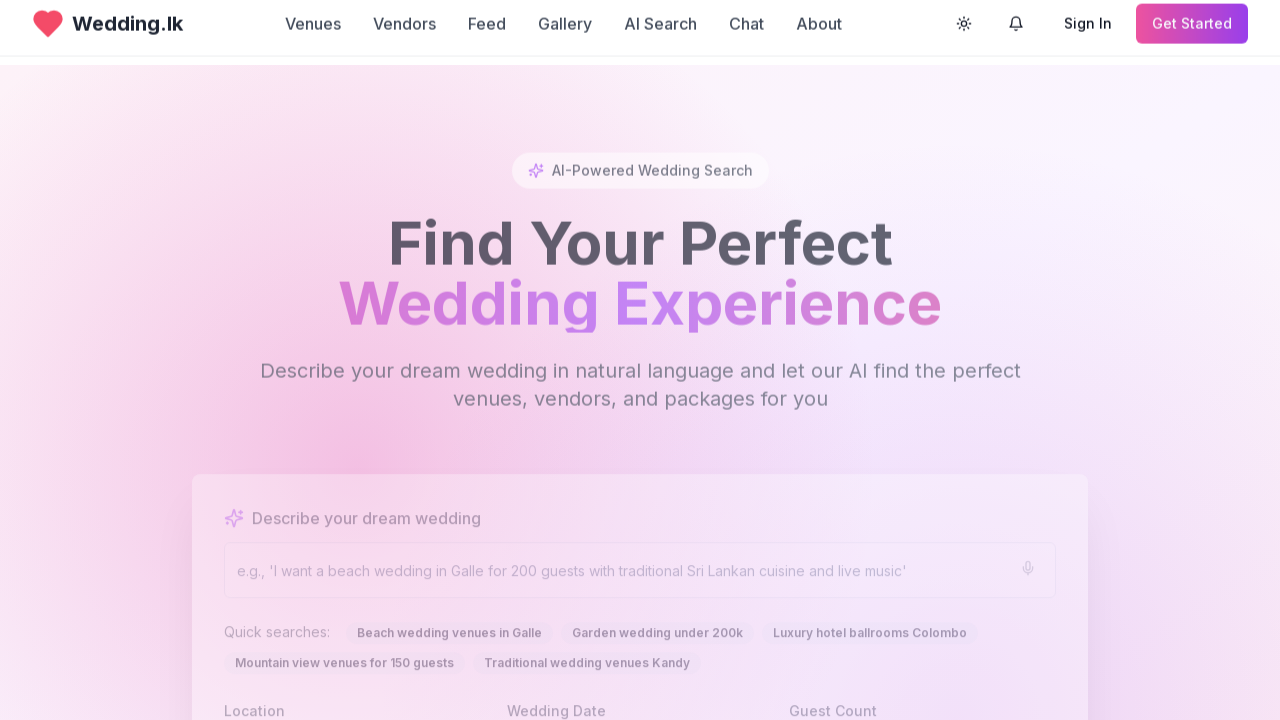

Clicked 'Feed' navigation link at (487, 32) on text=Feed
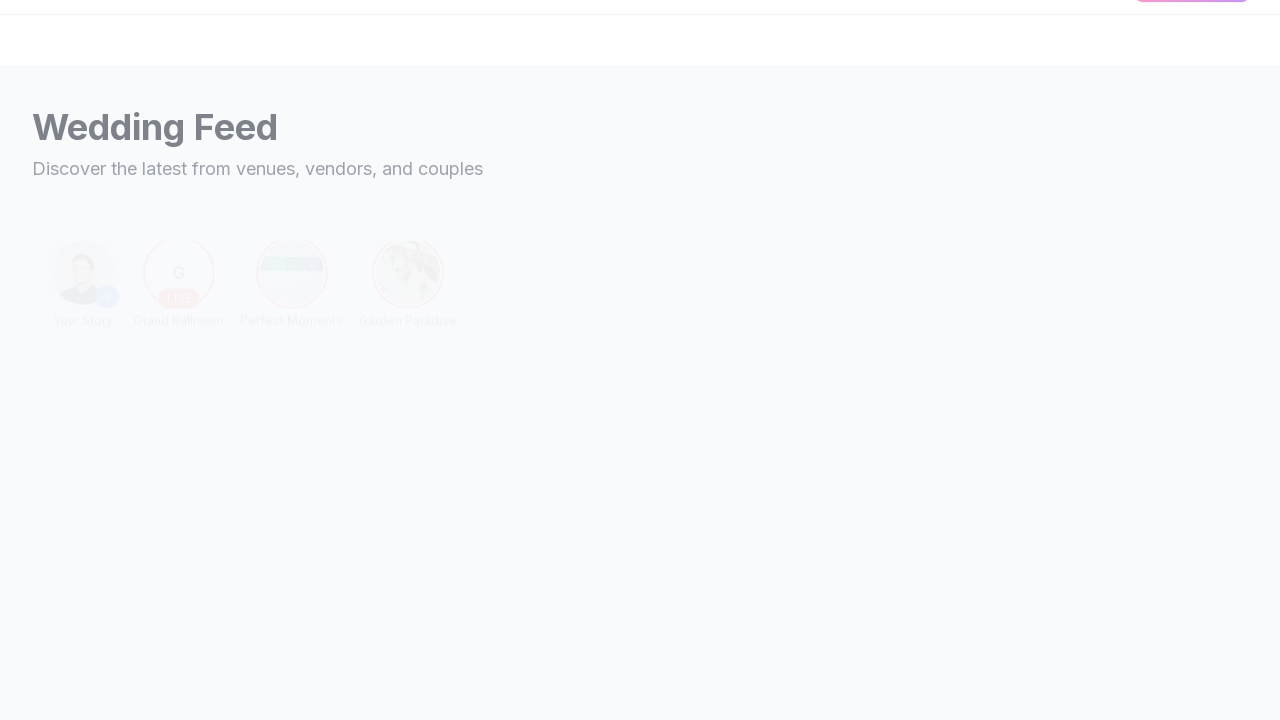

'Feed' page loaded - network idle state reached
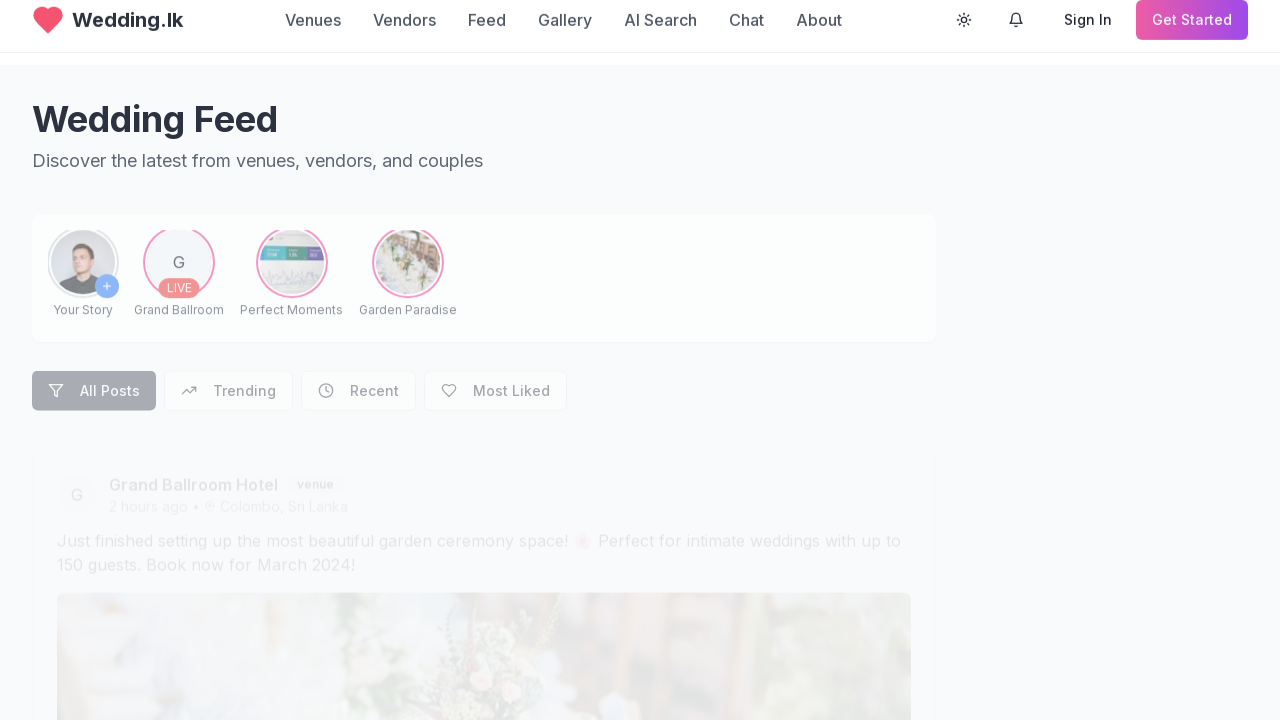

'Feed' page content verified - main elements found
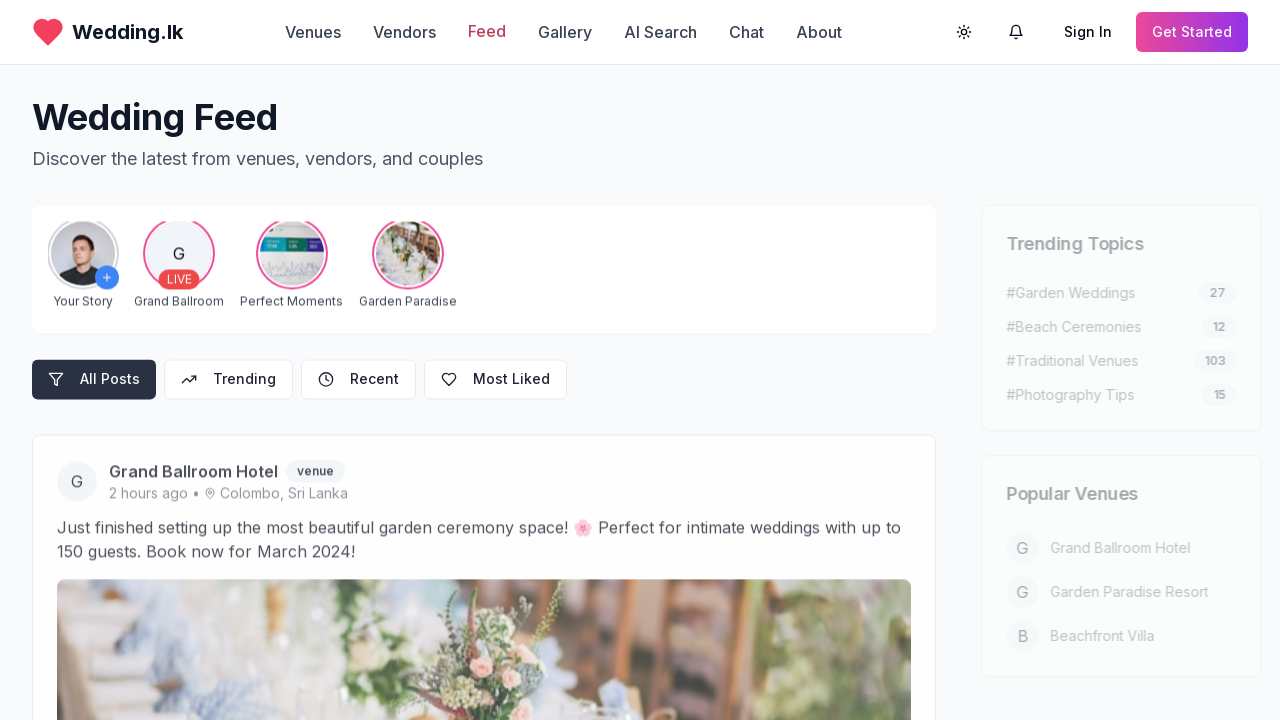

Navigated back from 'Feed' page to homepage
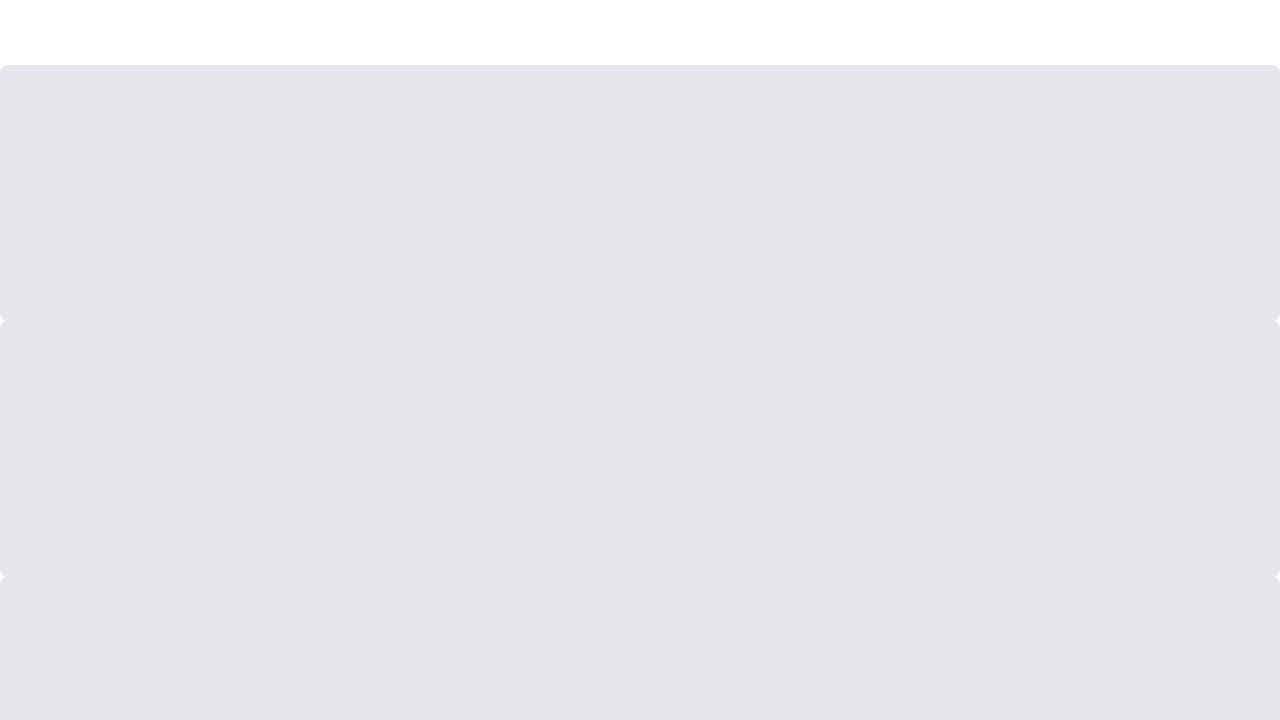

Homepage reloaded - network idle state reached
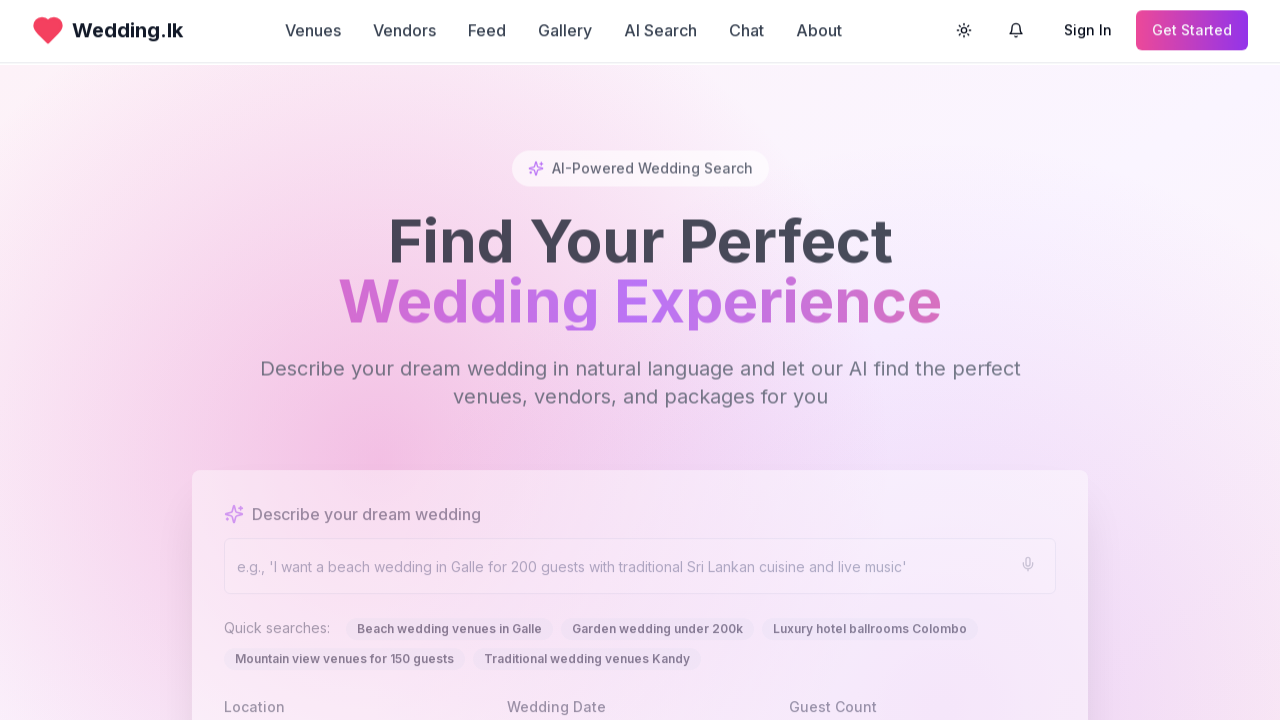

Clicked 'Gallery' navigation link at (565, 32) on text=Gallery
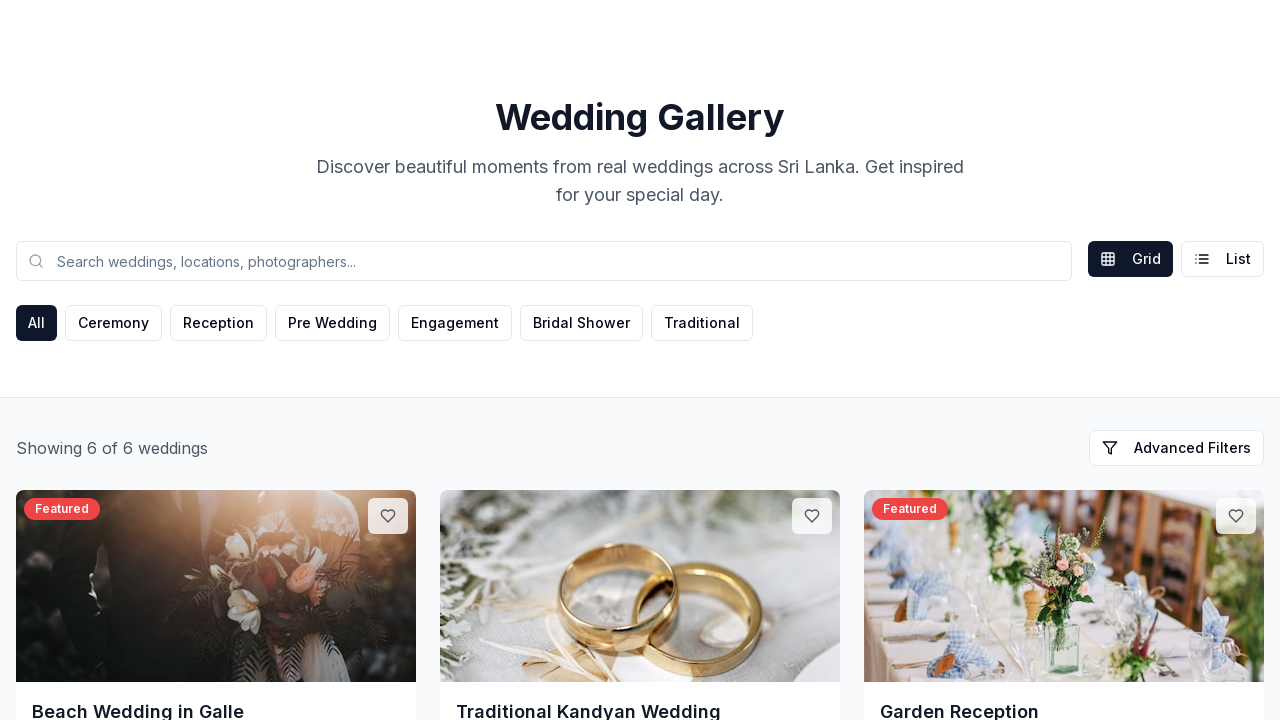

'Gallery' page loaded - network idle state reached
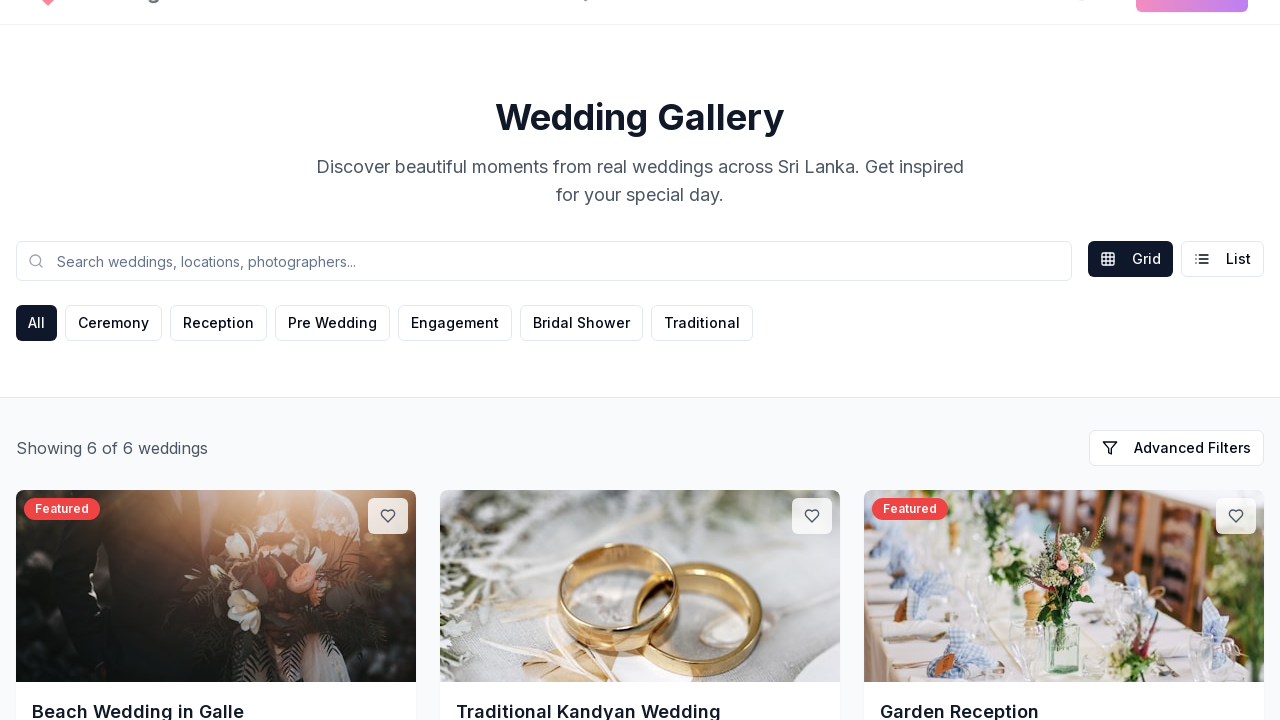

'Gallery' page content verified - main elements found
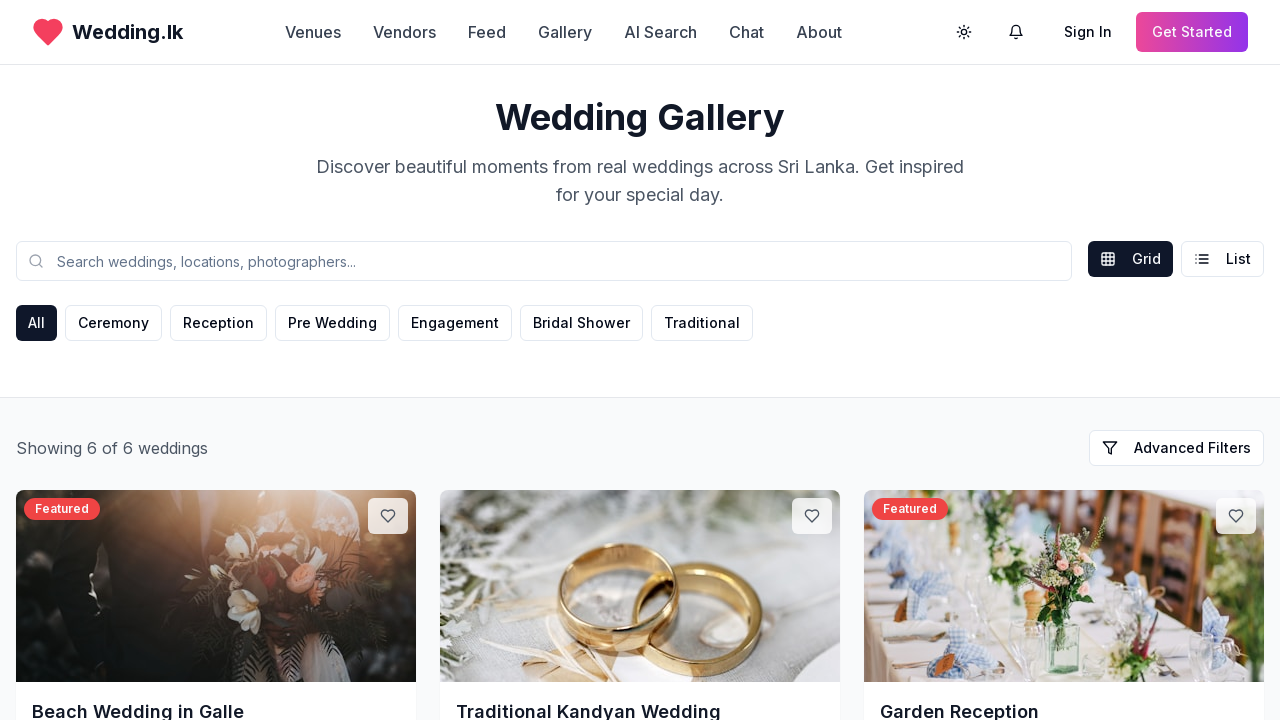

Navigated back from 'Gallery' page to homepage
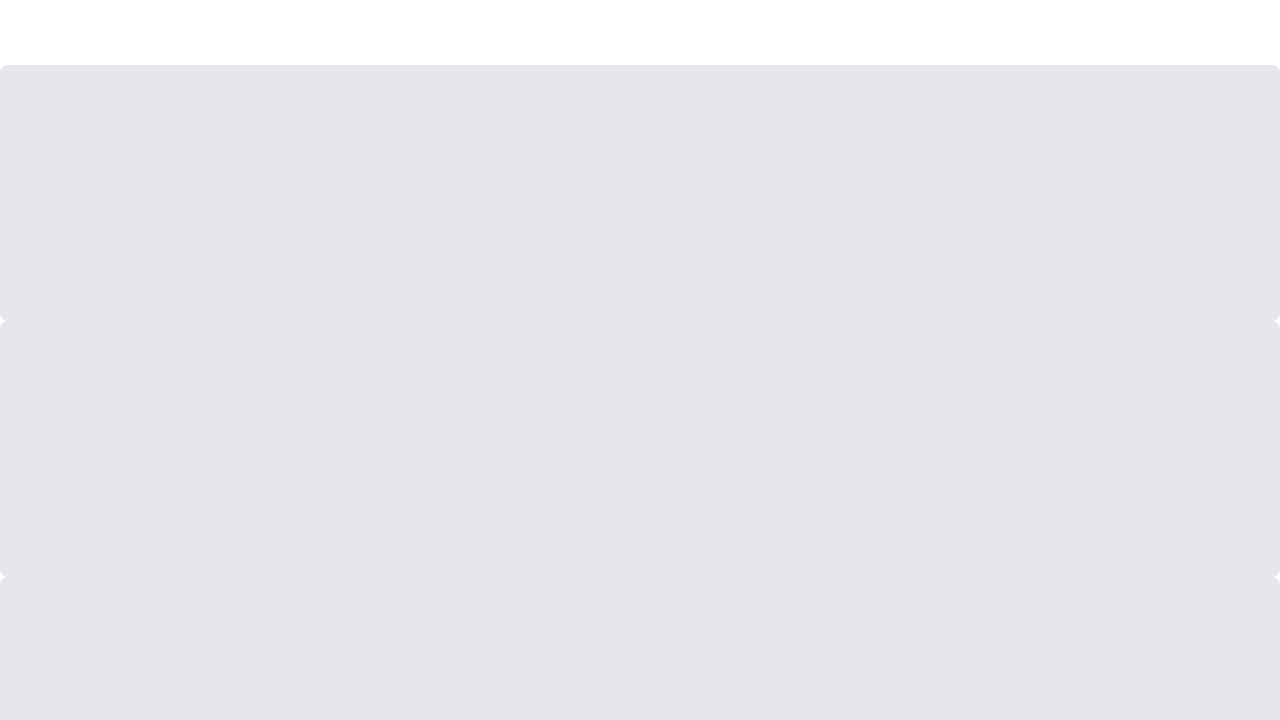

Homepage reloaded - network idle state reached
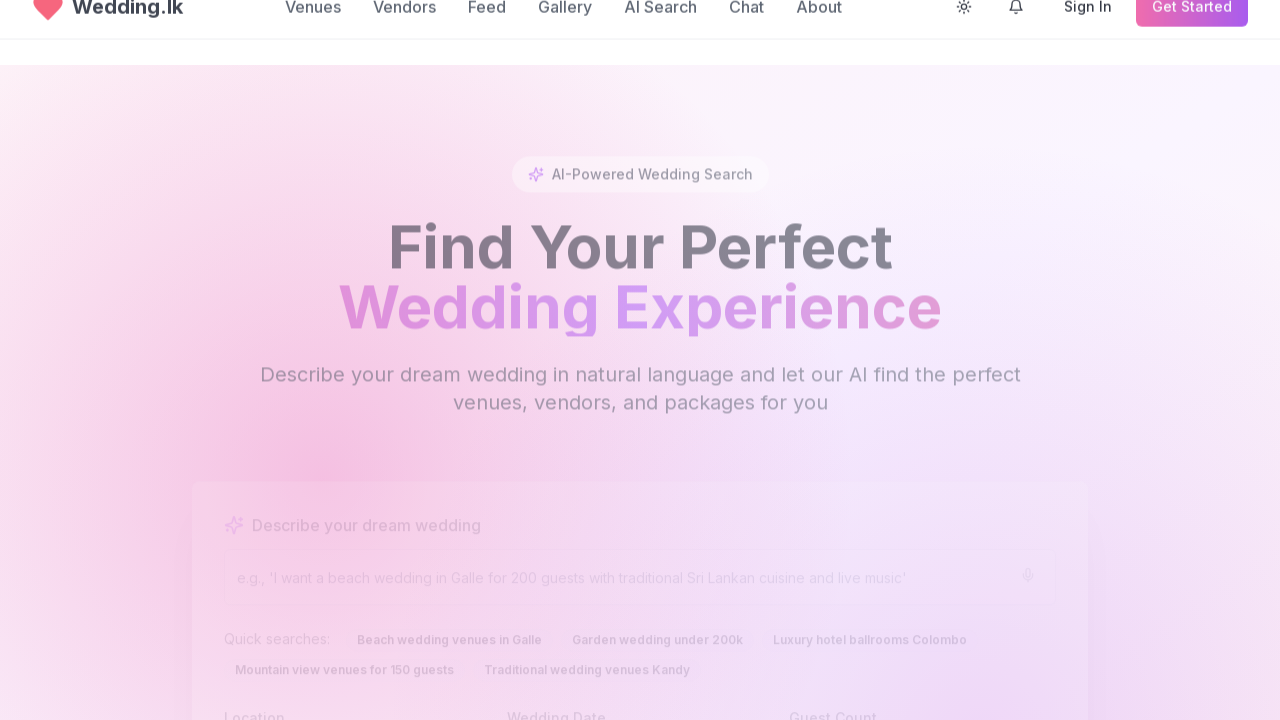

Clicked 'About' navigation link at (819, 32) on text=About
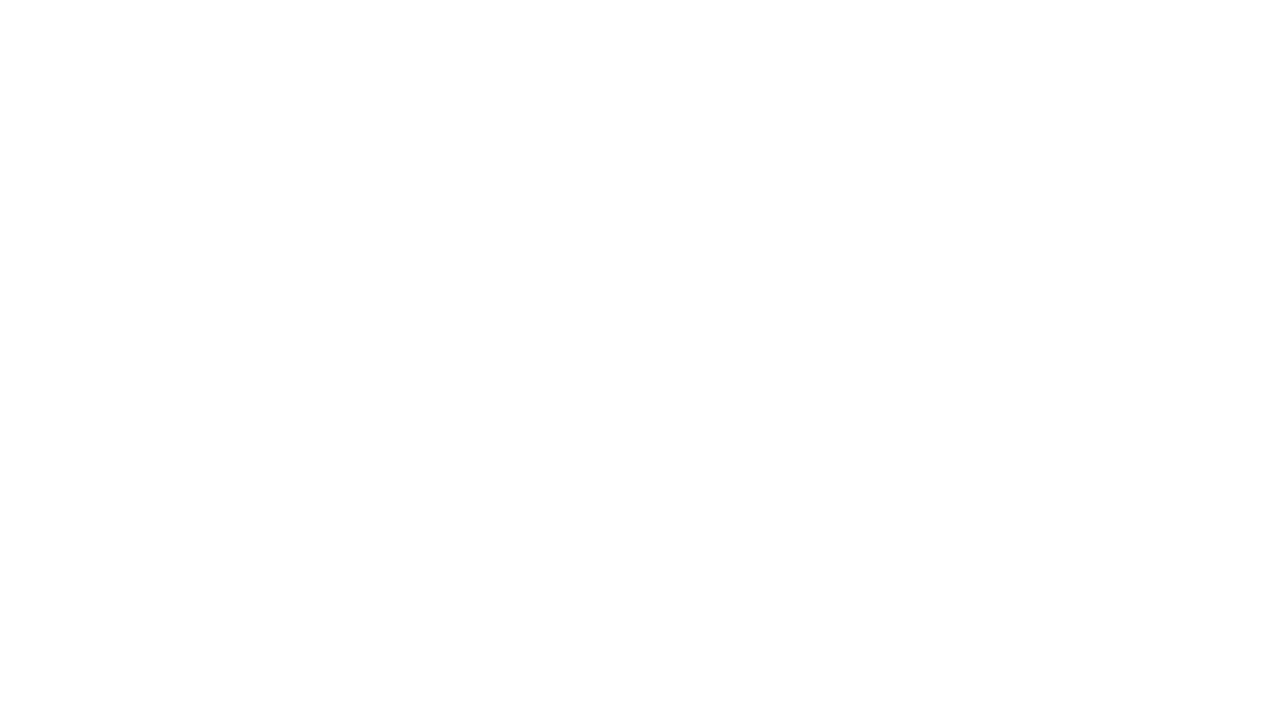

'About' page loaded - network idle state reached
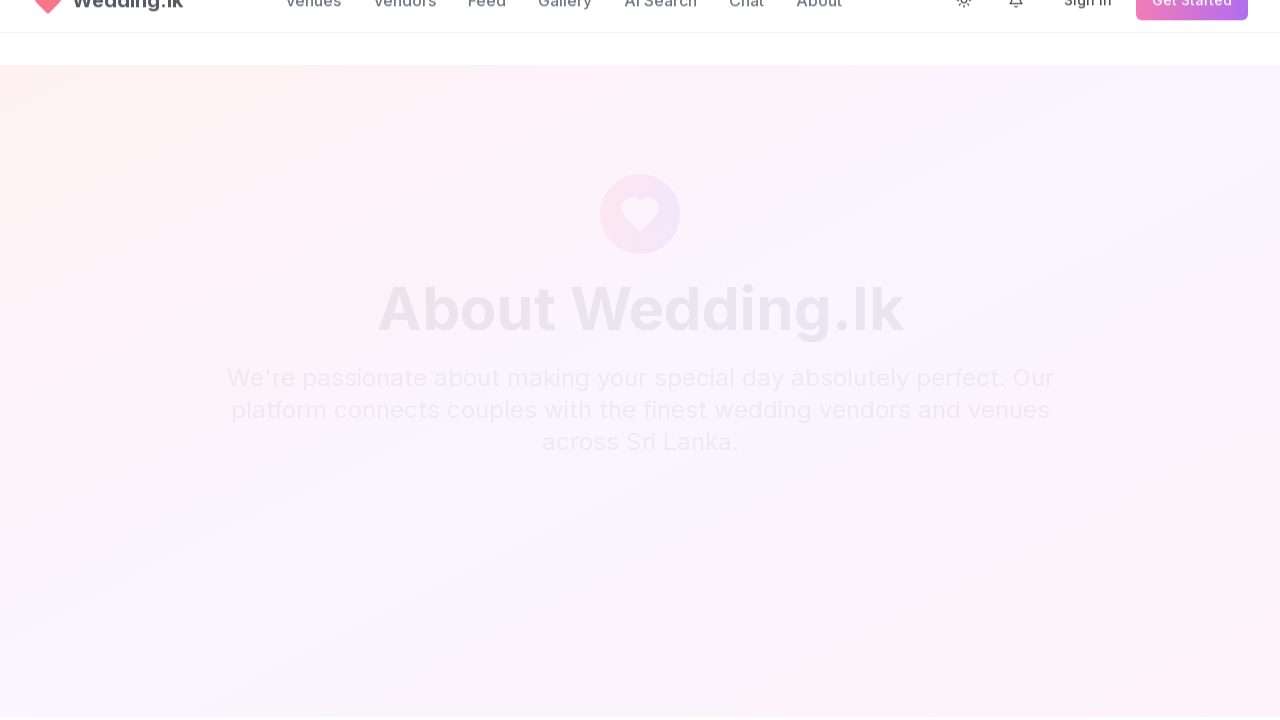

'About' page content verified - main elements found
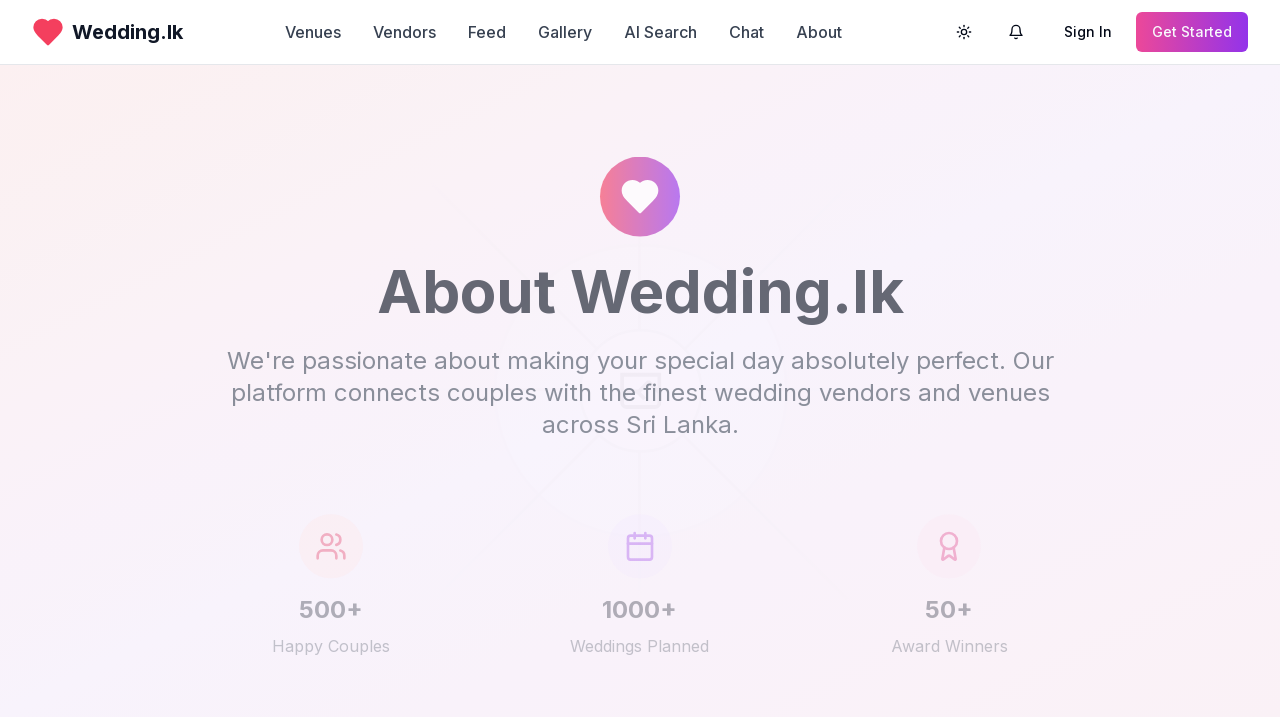

Navigated back from 'About' page to homepage
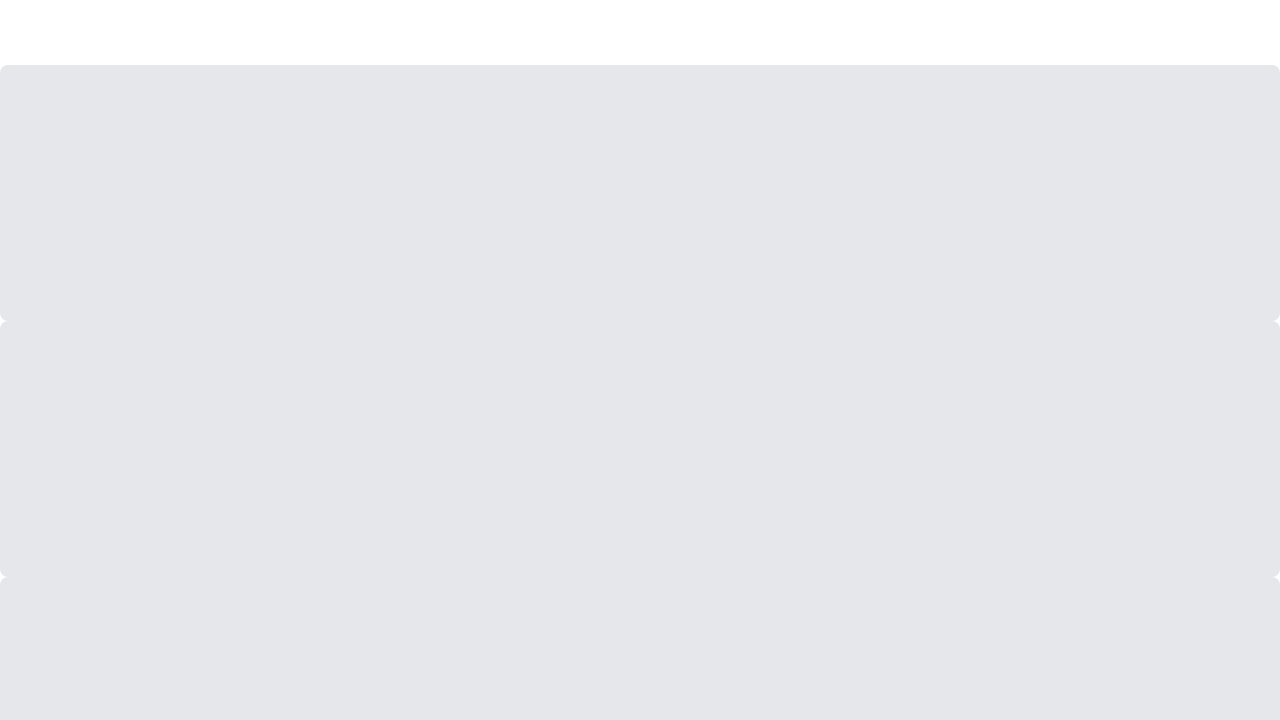

Homepage reloaded - network idle state reached
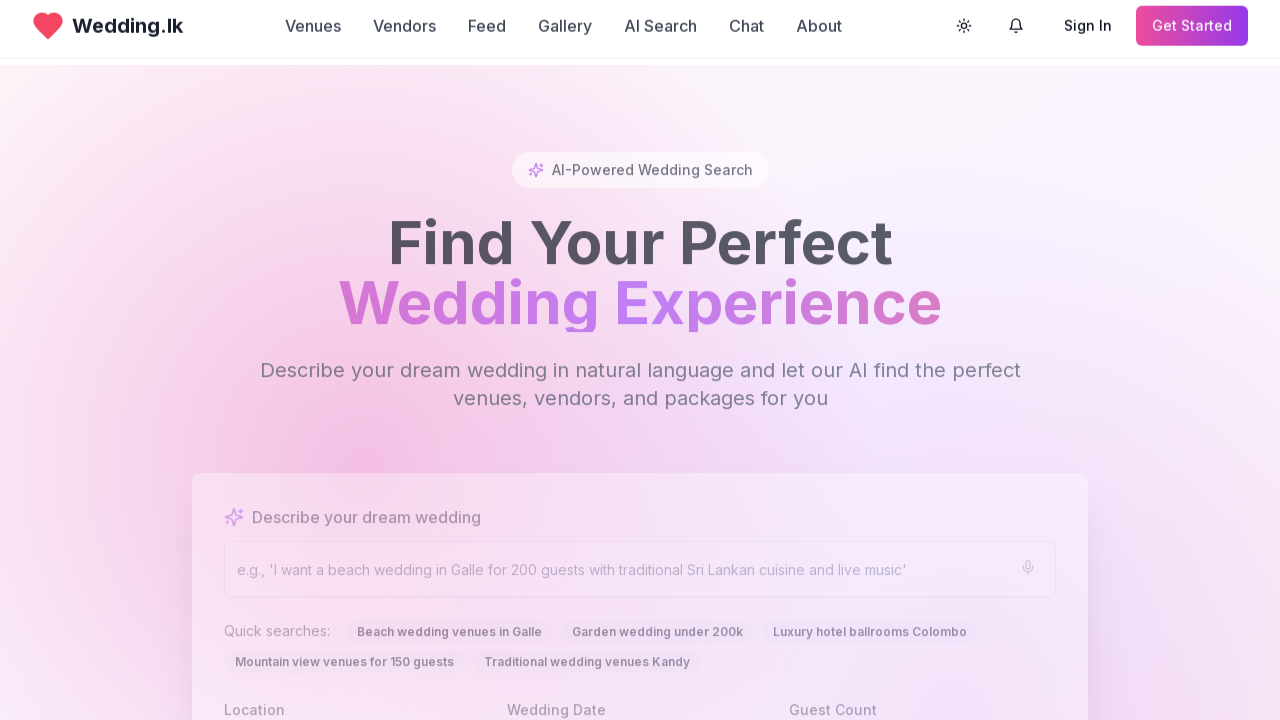

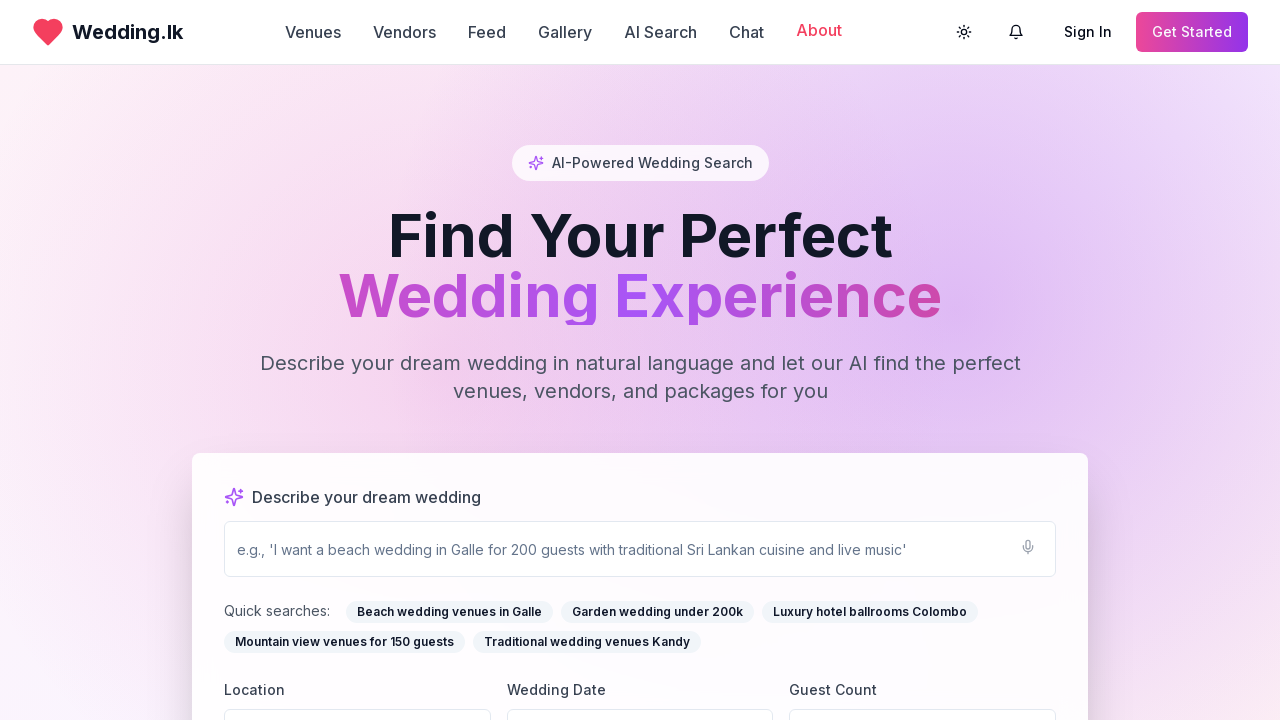